Tests drag and drop functionality by dragging an element and dropping it onto a target drop zone

Starting URL: https://crossbrowsertesting.github.io/drag-and-drop.html

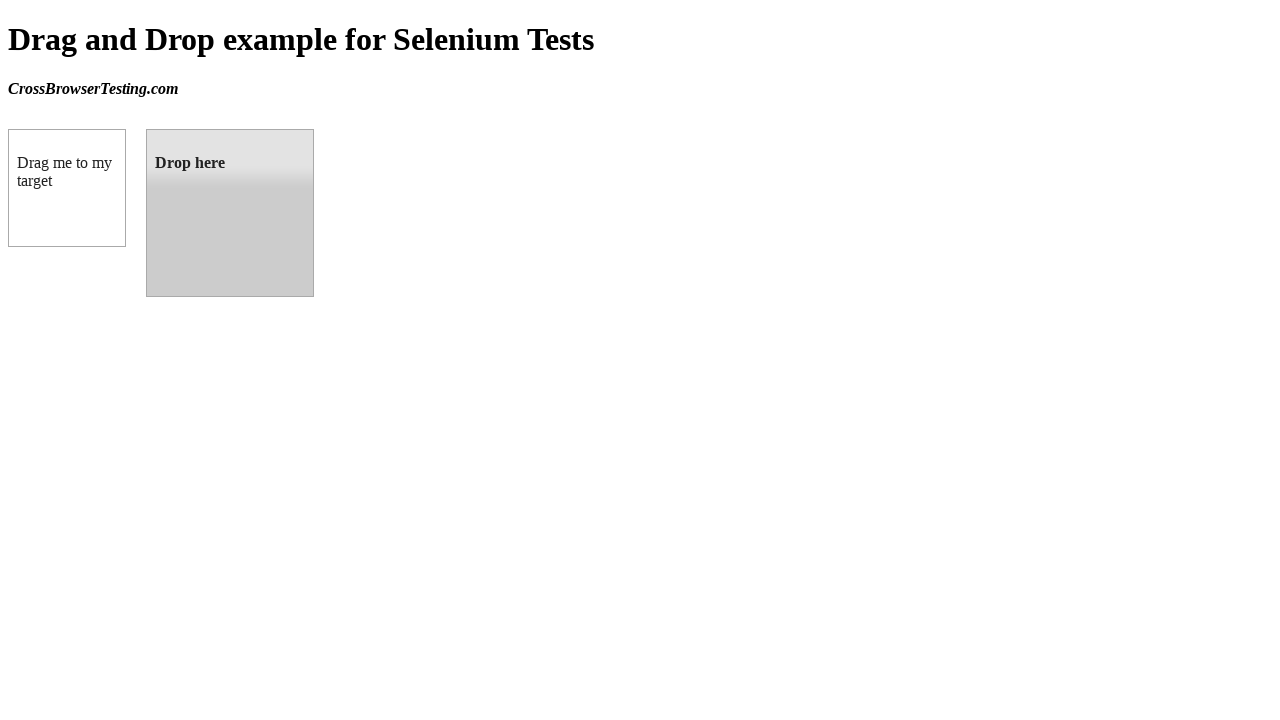

Waited for draggable element to be visible
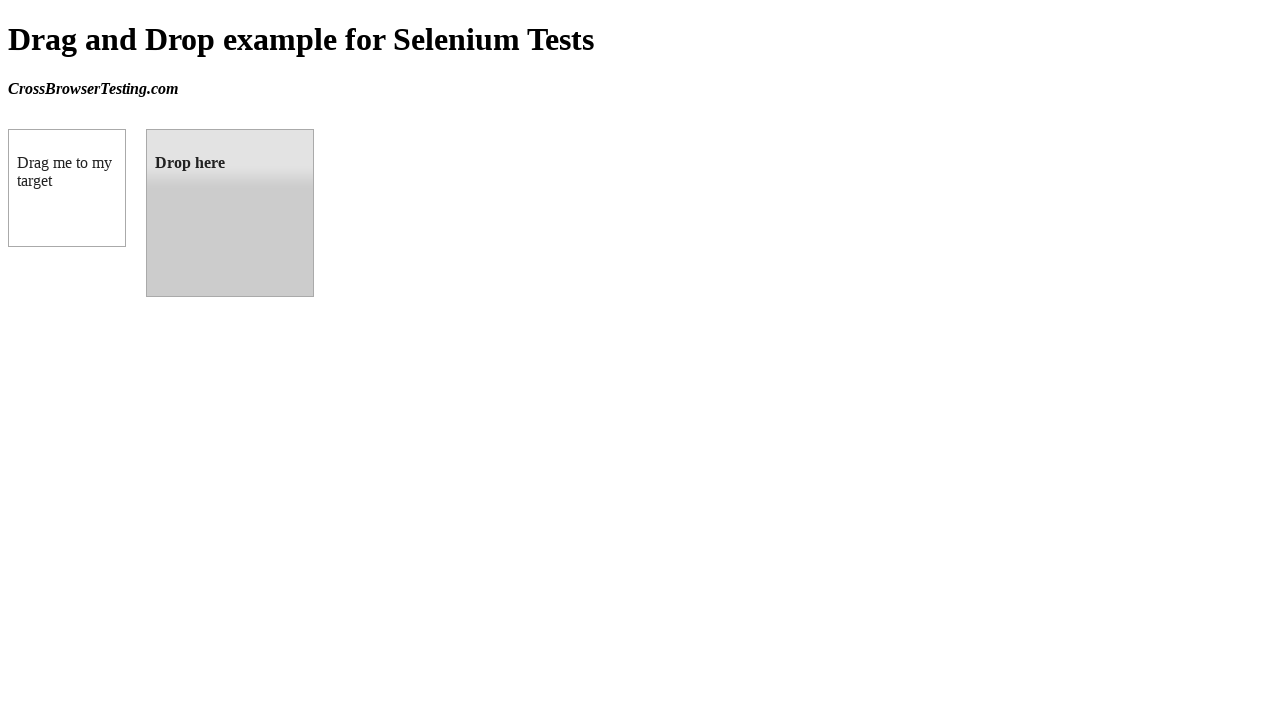

Waited for droppable element to be visible
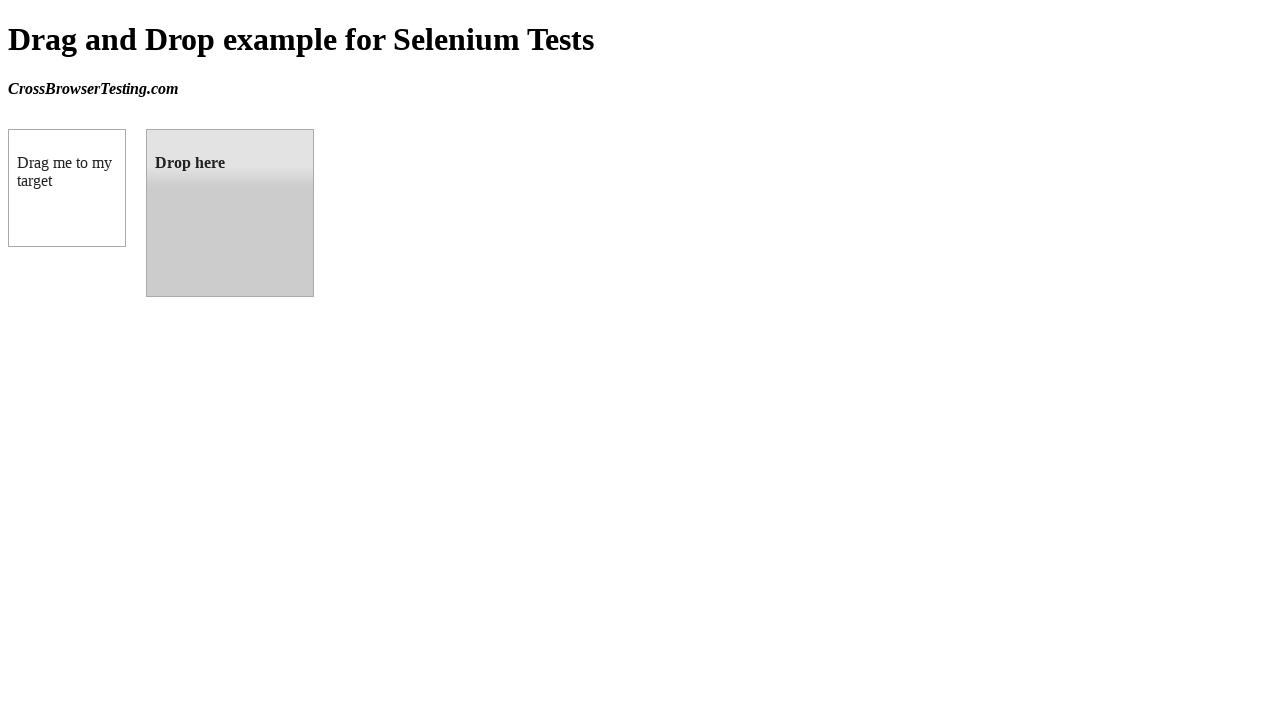

Located draggable element
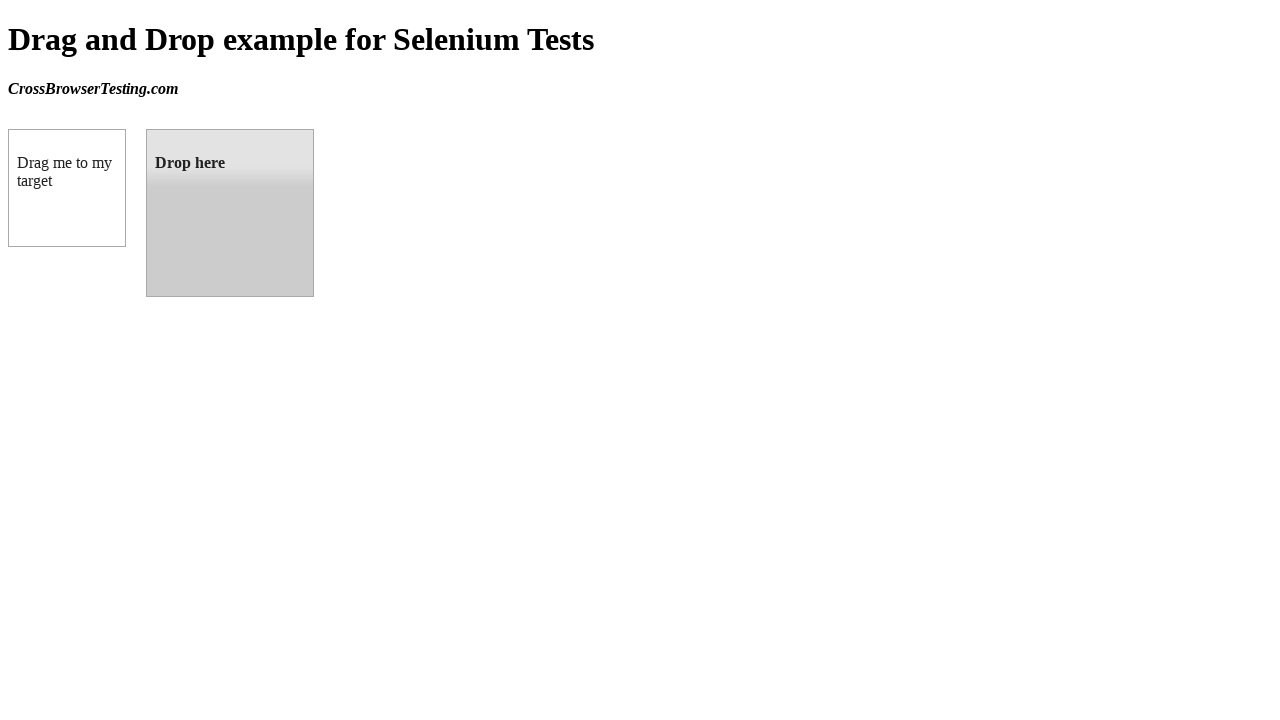

Located droppable element
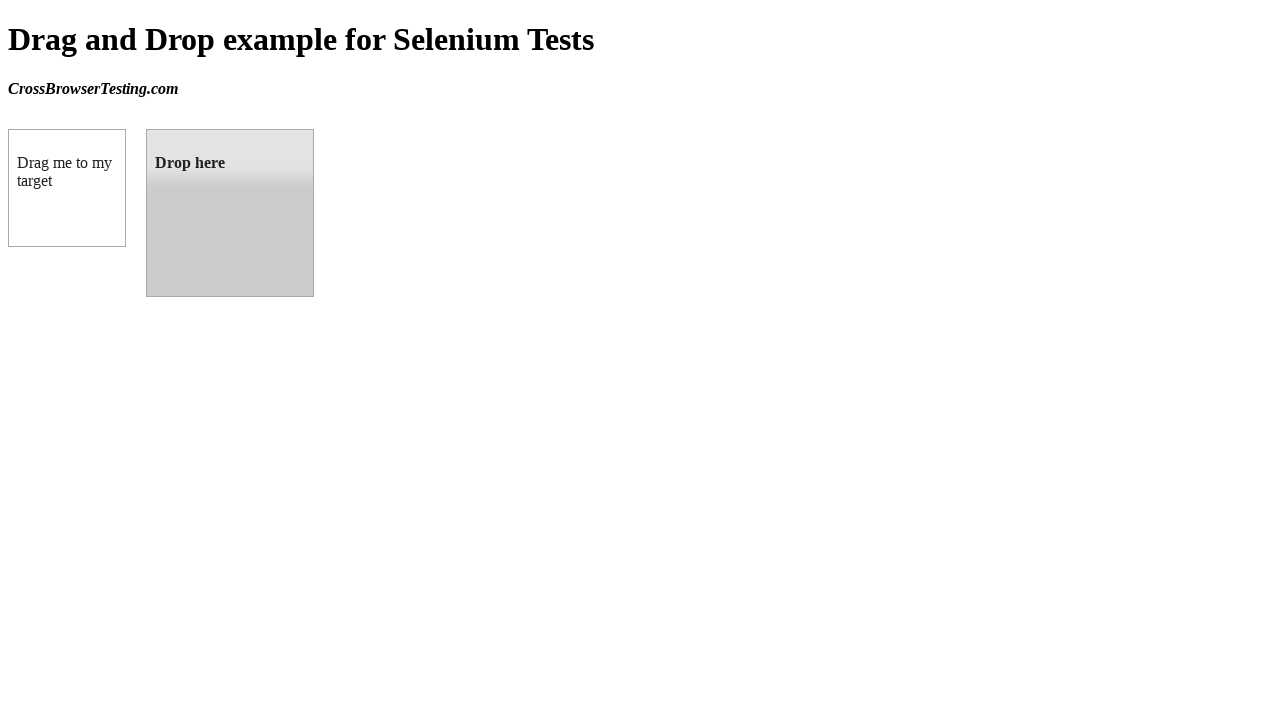

Dragged element and dropped it onto target drop zone at (230, 213)
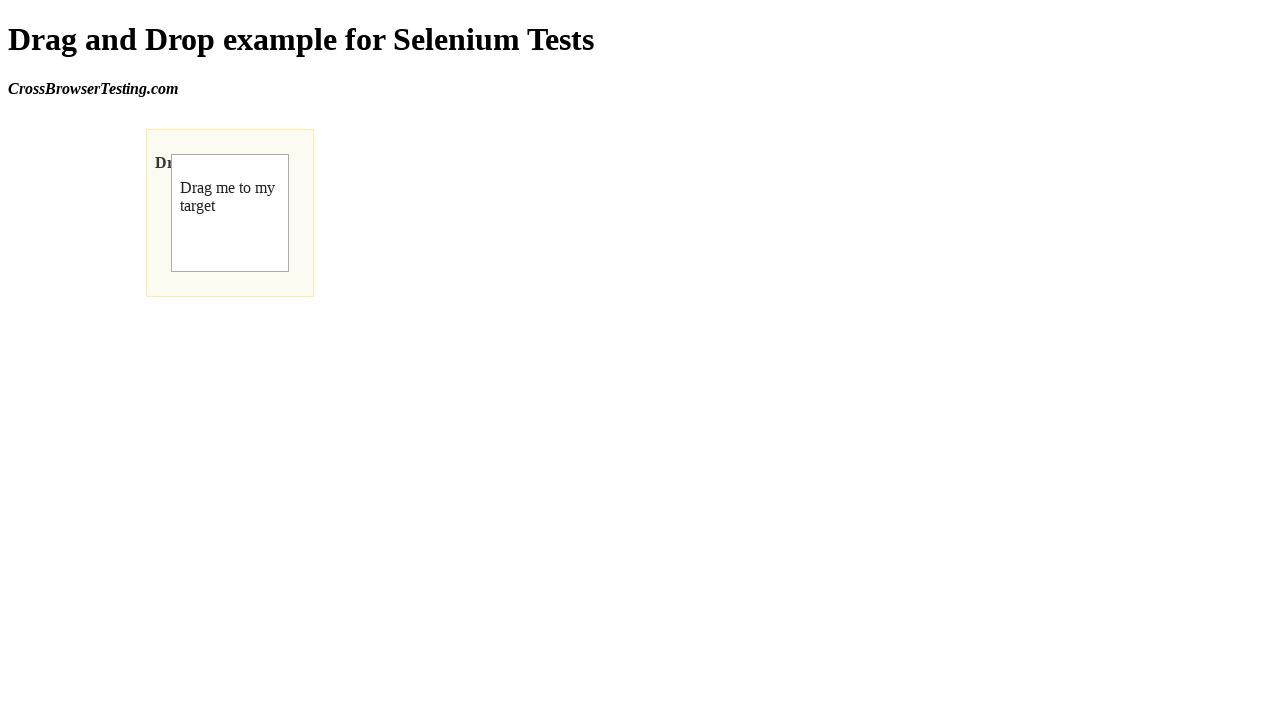

Verified drop was successful - droppable element now displays 'Dropped!' text
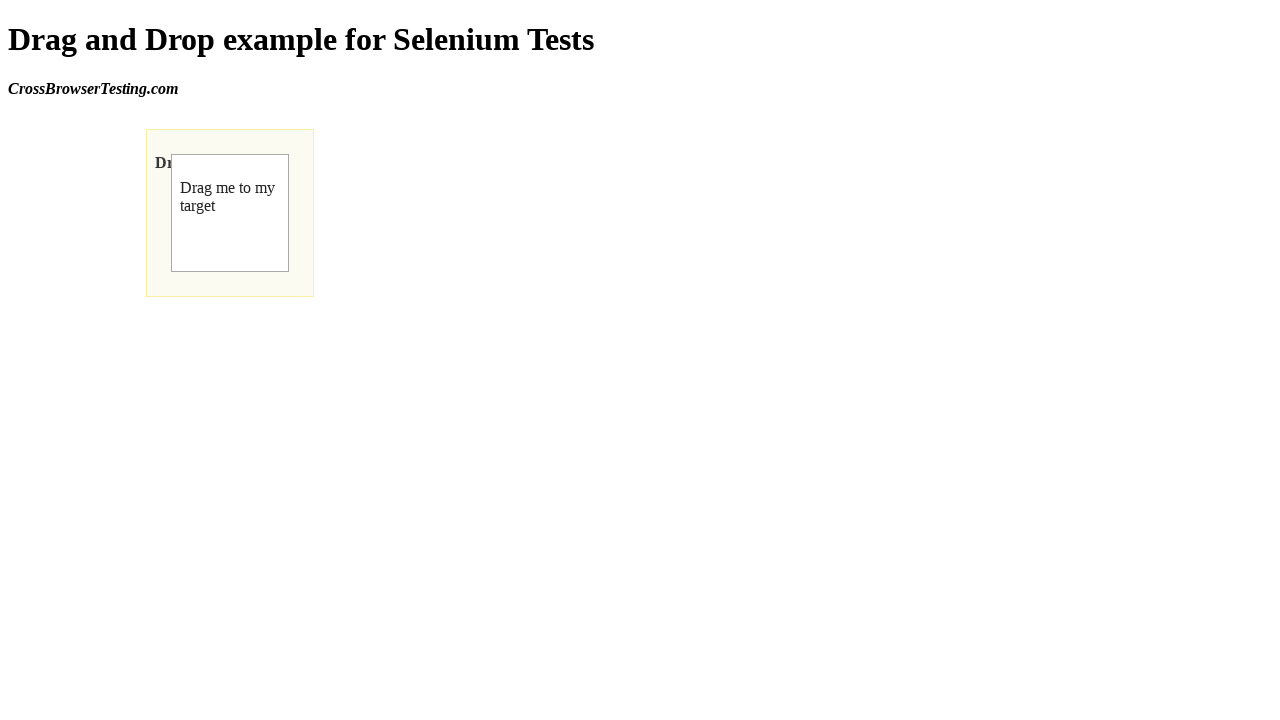

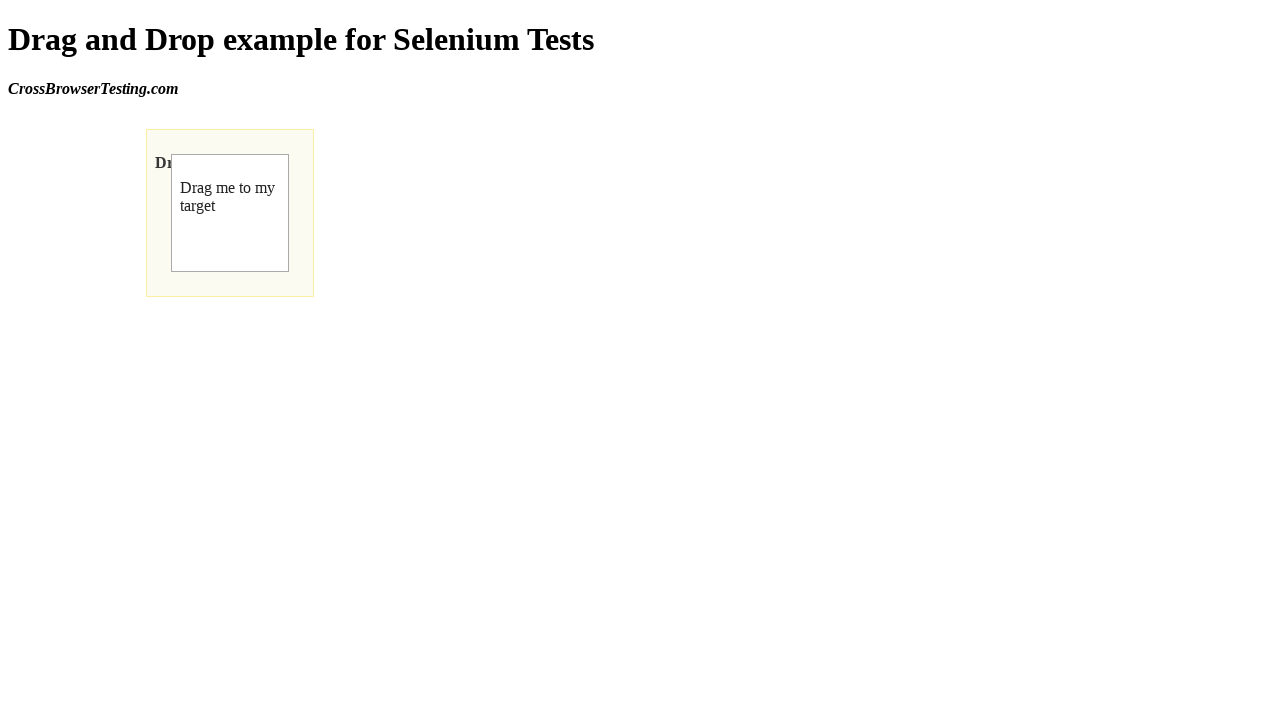